Tests alert handling functionality by filling a name field, triggering an alert, accepting it, then repeating the process and dismissing the alert

Starting URL: https://www.rahulshettyacademy.com/AutomationPractice/

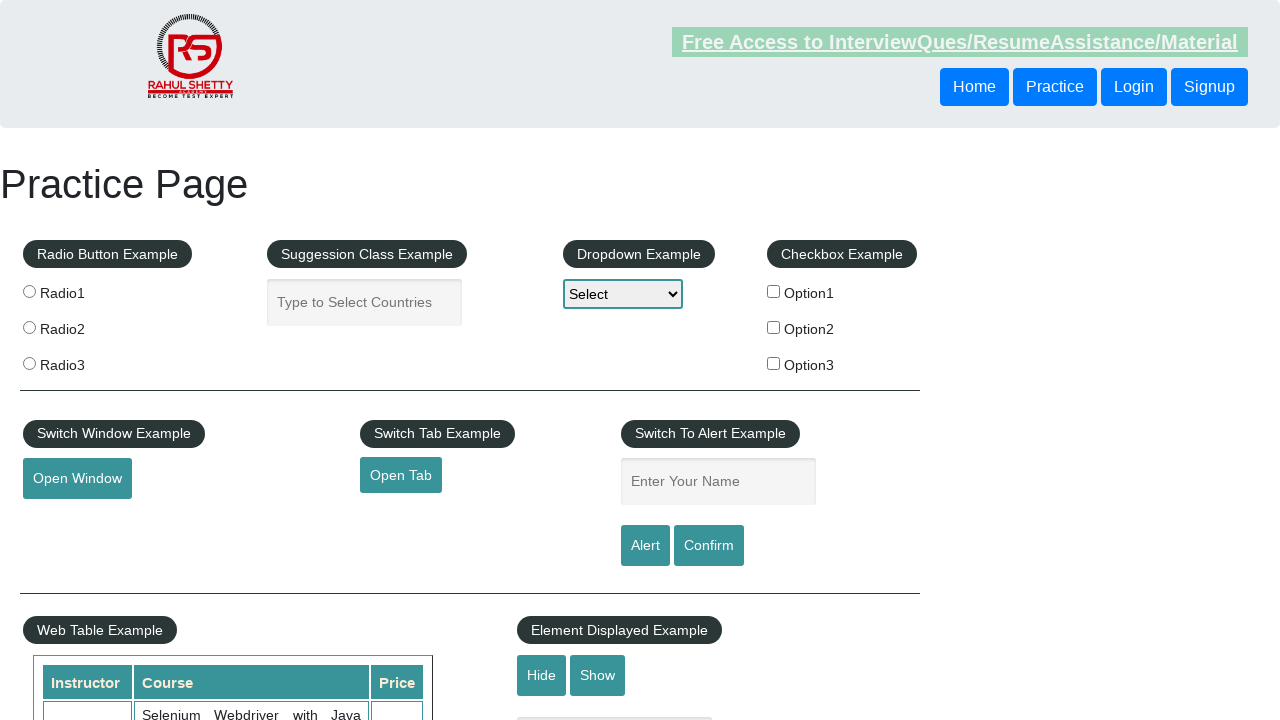

Filled name field with 'seshu' on #name
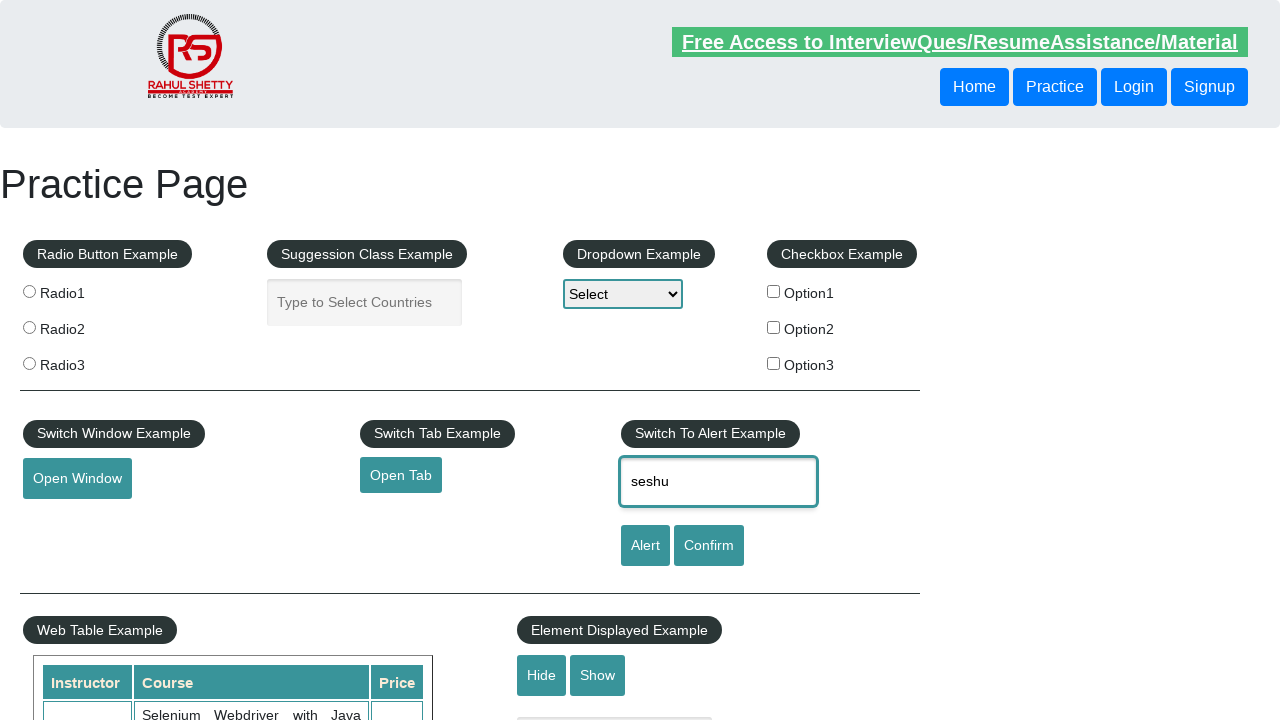

Clicked alert button to trigger alert at (645, 546) on #alertbtn
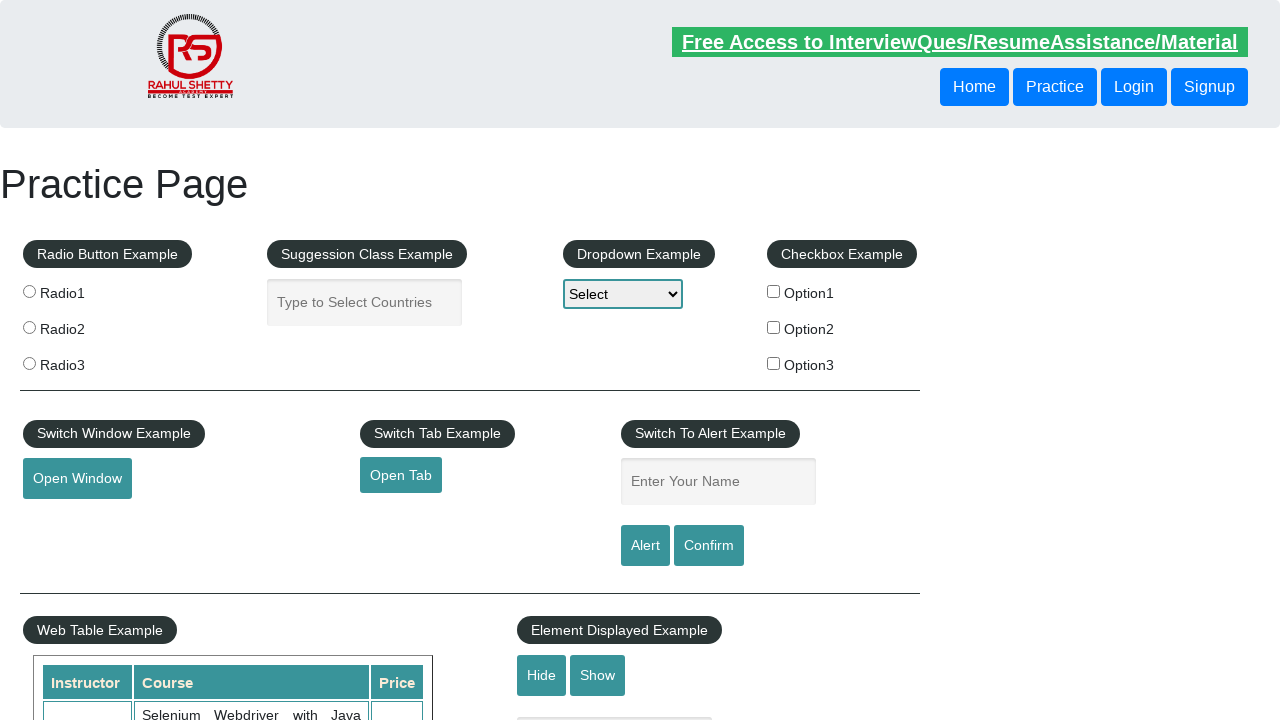

Set up dialog handler to accept alerts
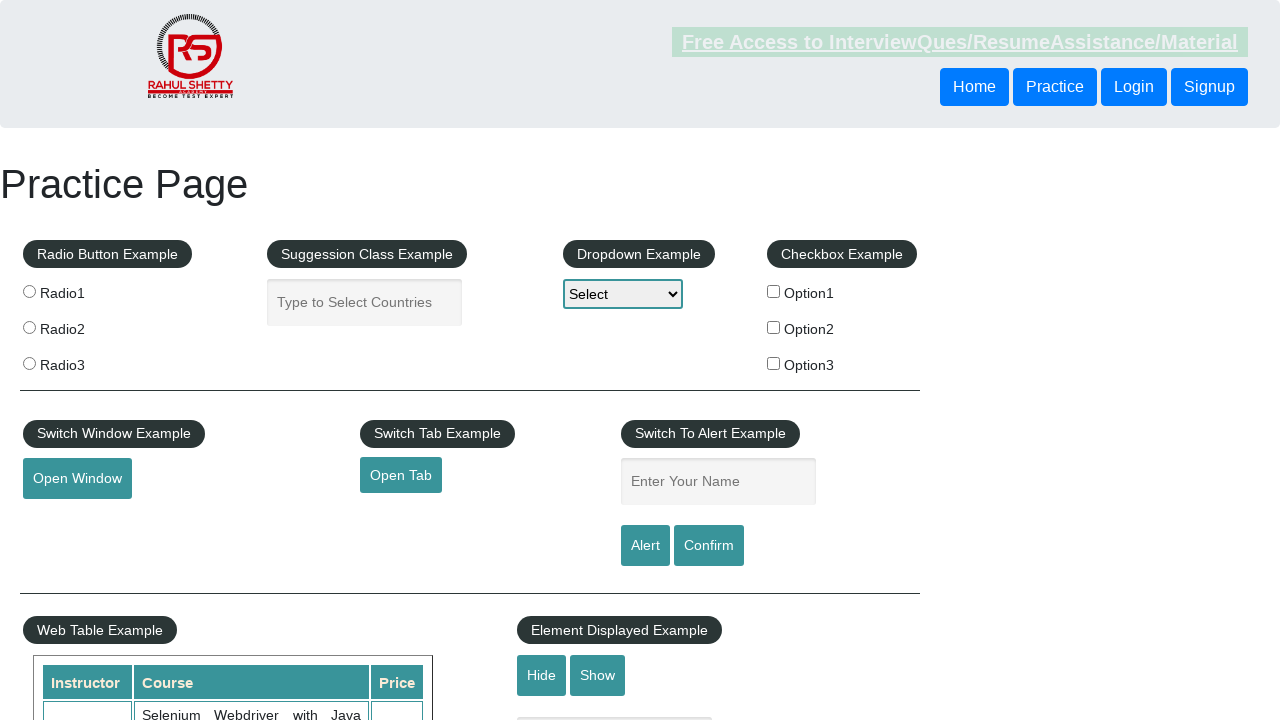

Clicked alert button again and accepted the alert at (645, 546) on #alertbtn
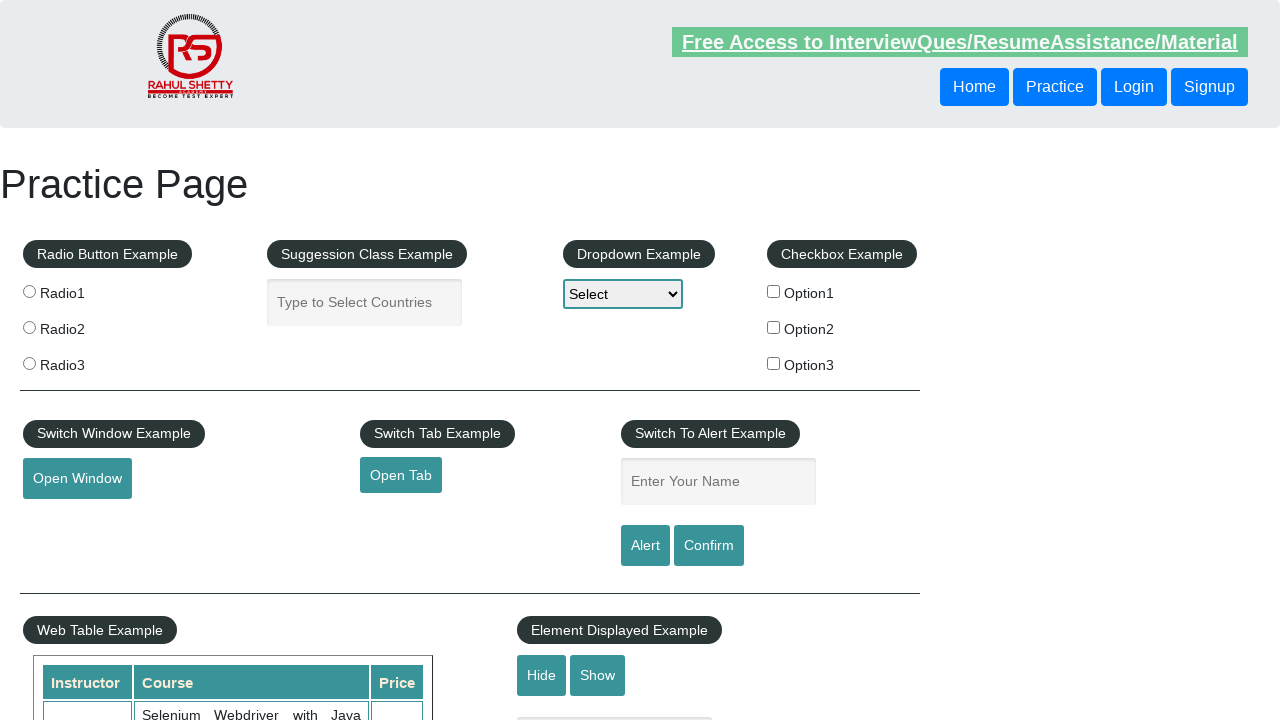

Navigated back to AutomationPractice page
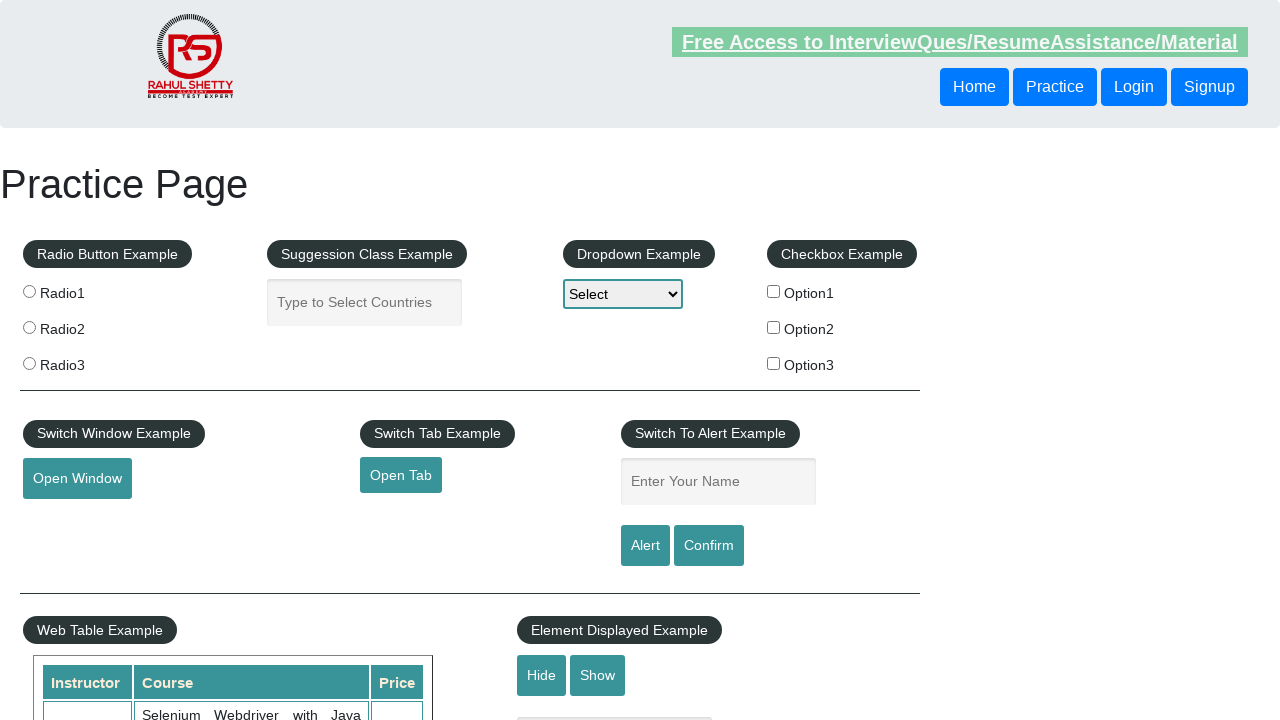

Filled name field with 'seshu' again on #name
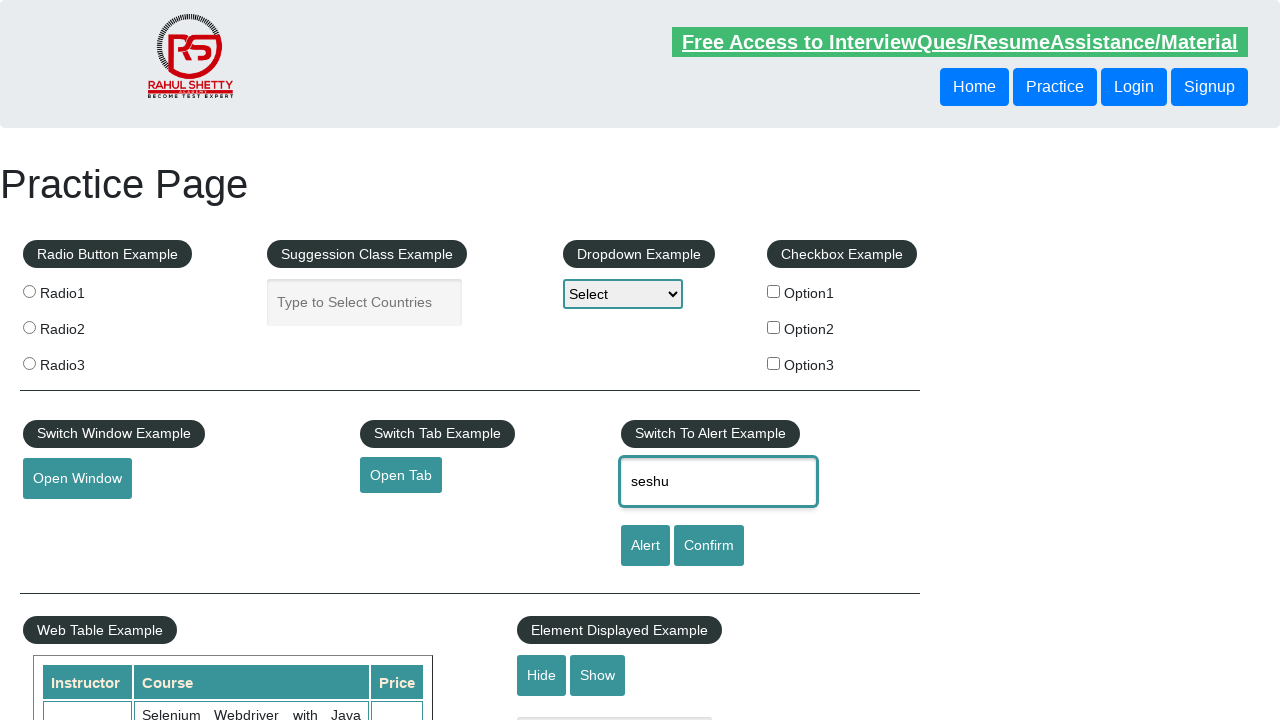

Set up dialog handler to dismiss alerts
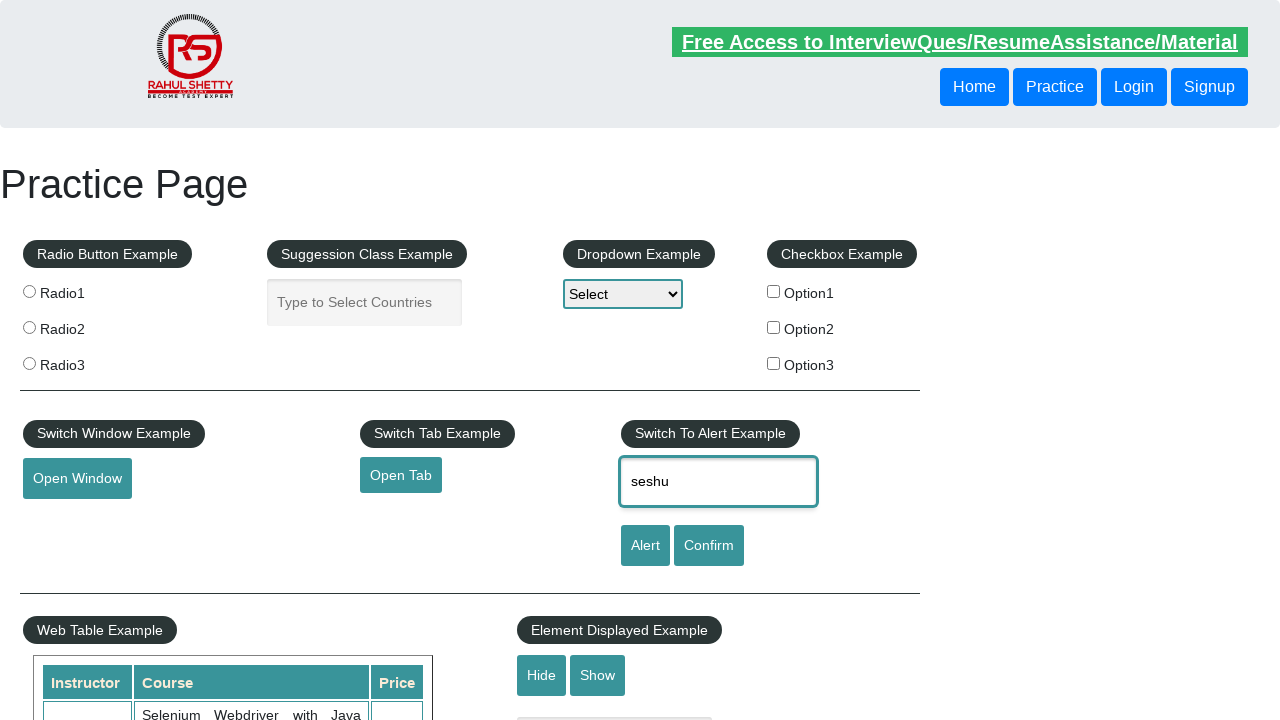

Clicked alert button and dismissed the alert at (645, 546) on #alertbtn
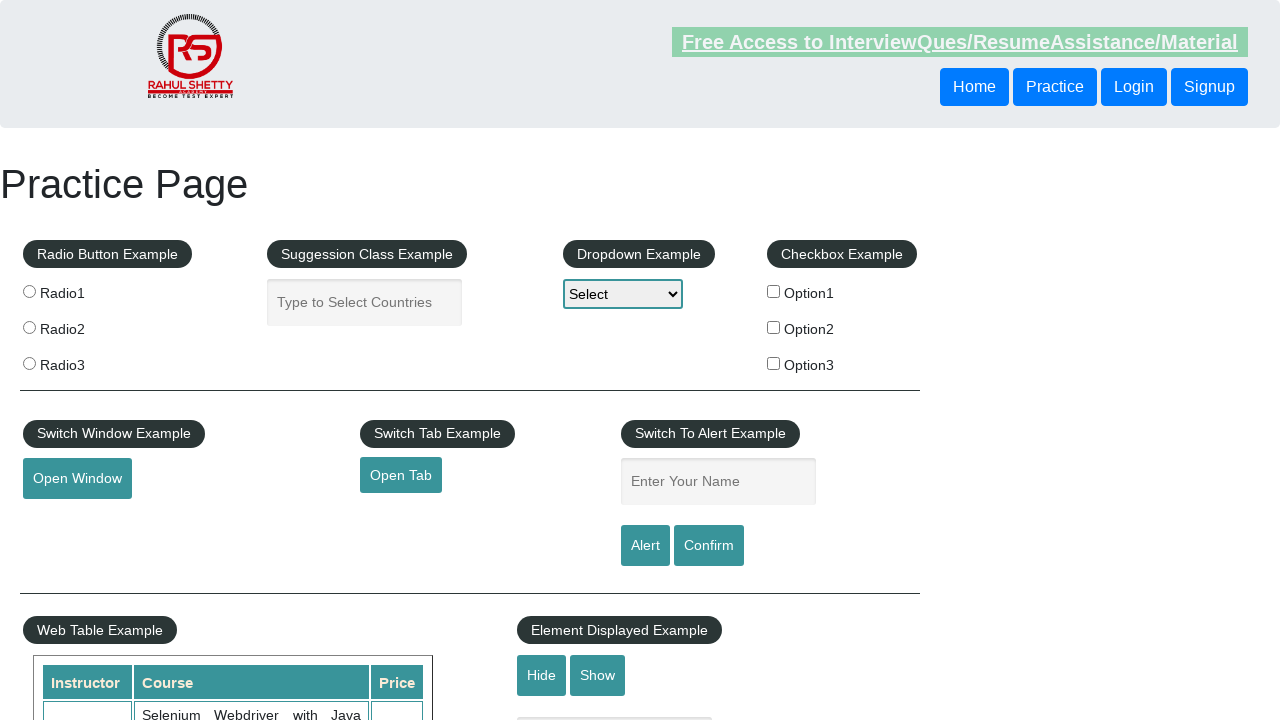

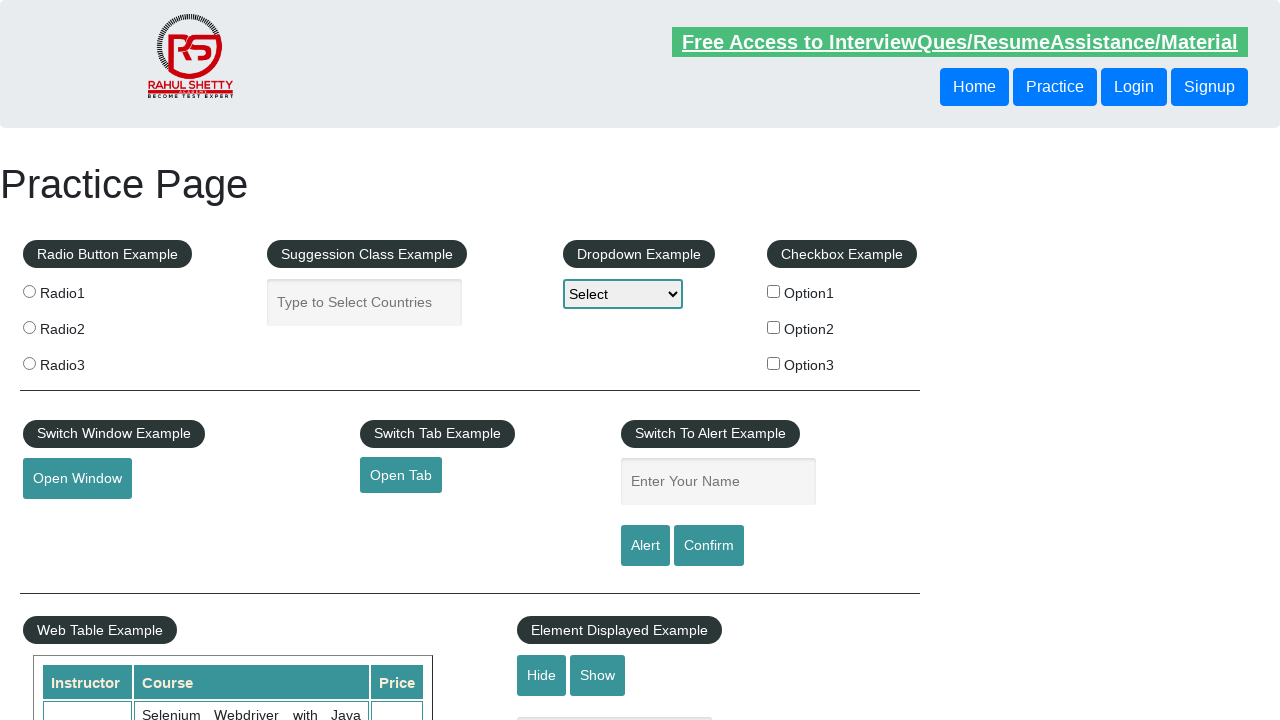